Searches for languages containing "kot" and verifies all results contain the search term

Starting URL: http://www.99-bottles-of-beer.net/

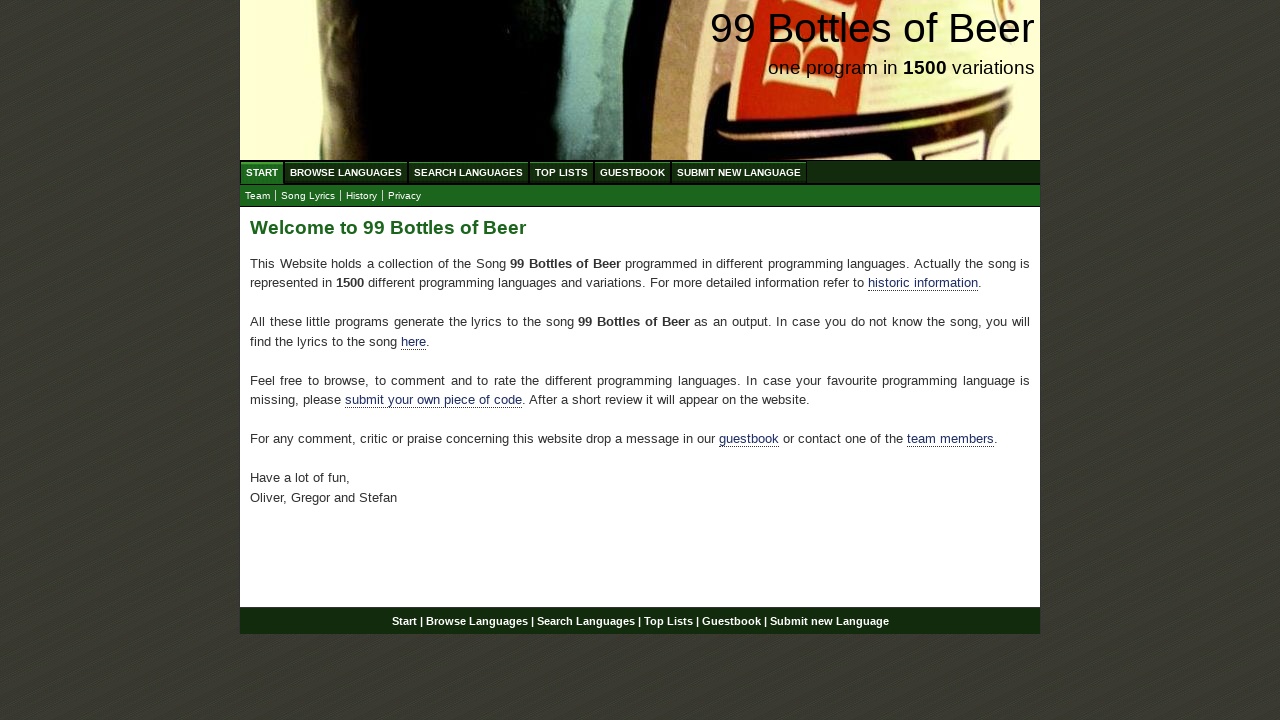

Clicked 'Search Languages' link at (468, 172) on a:text('Search Languages')
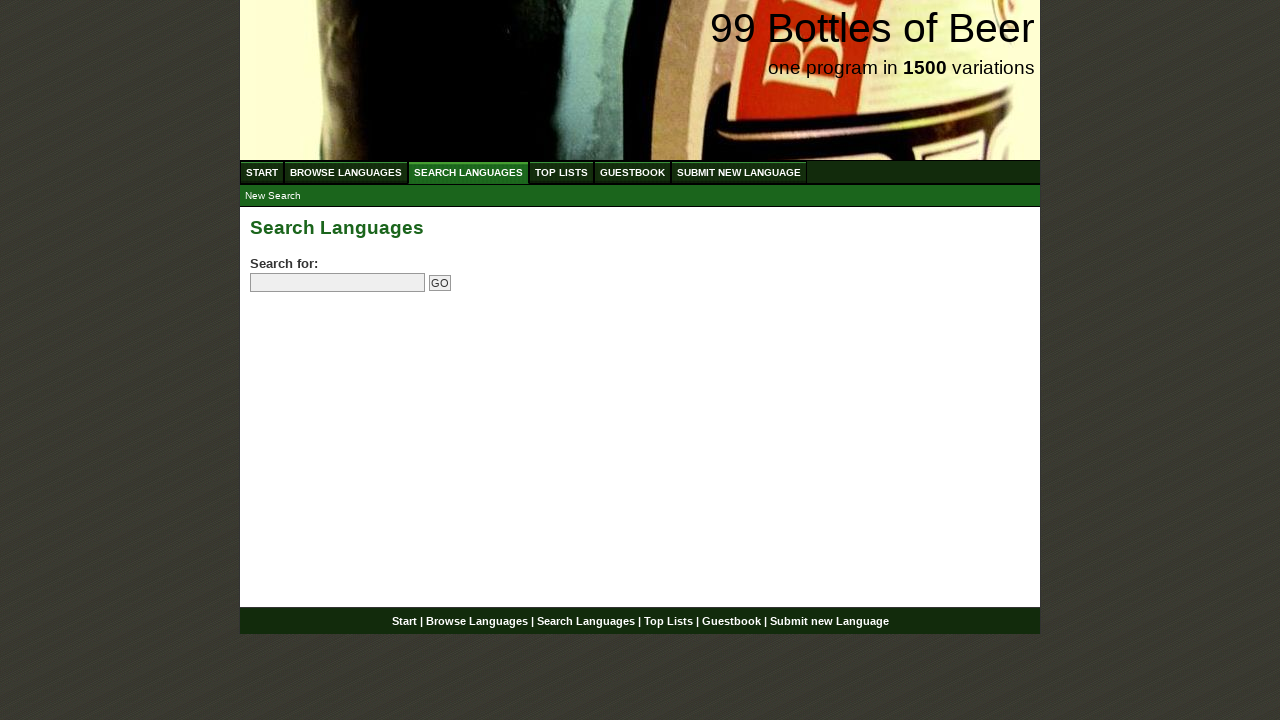

Filled search field with 'kot' on input[name='search']
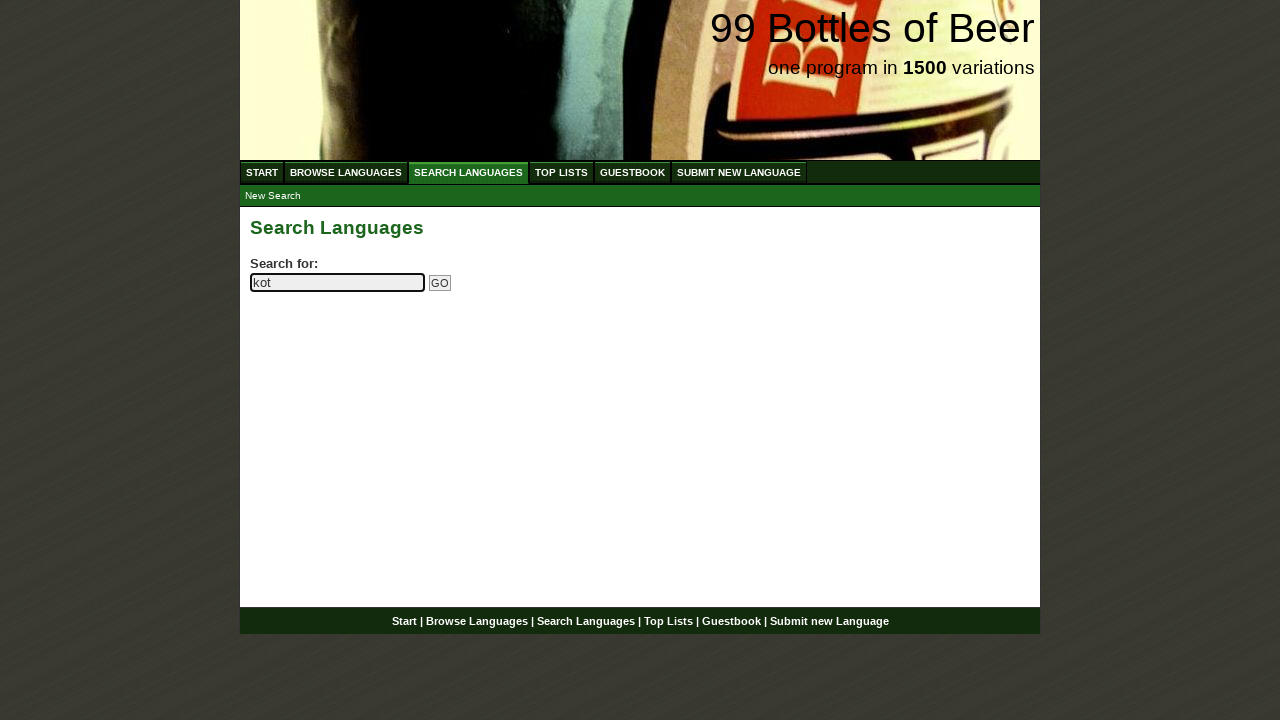

Clicked submit button to search for 'kot' at (440, 283) on input[name='submitsearch']
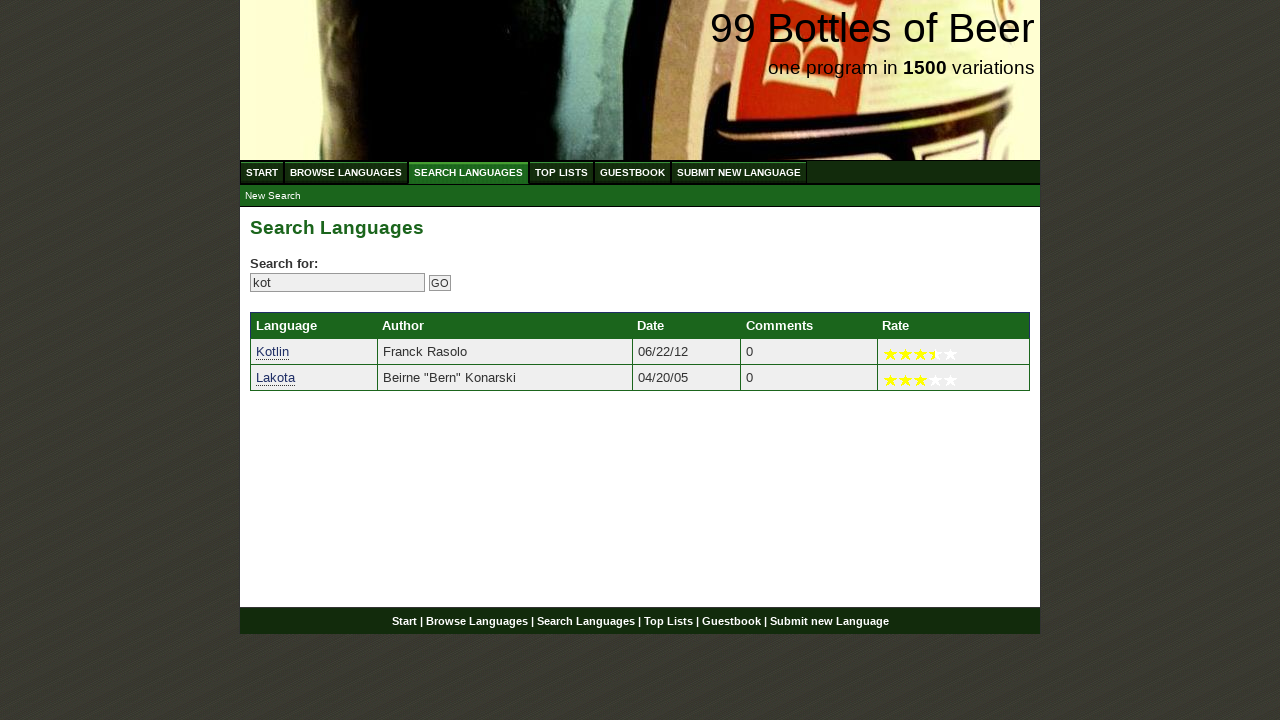

Search results loaded with language links
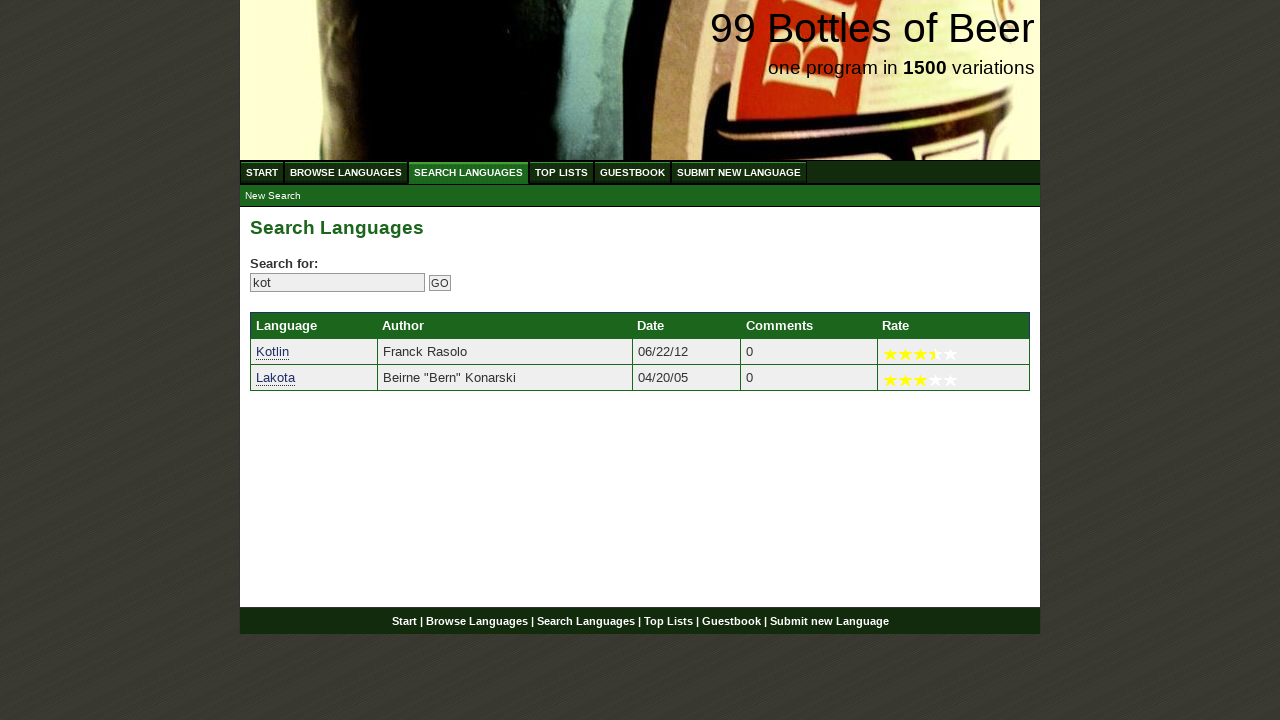

Retrieved 2 search results
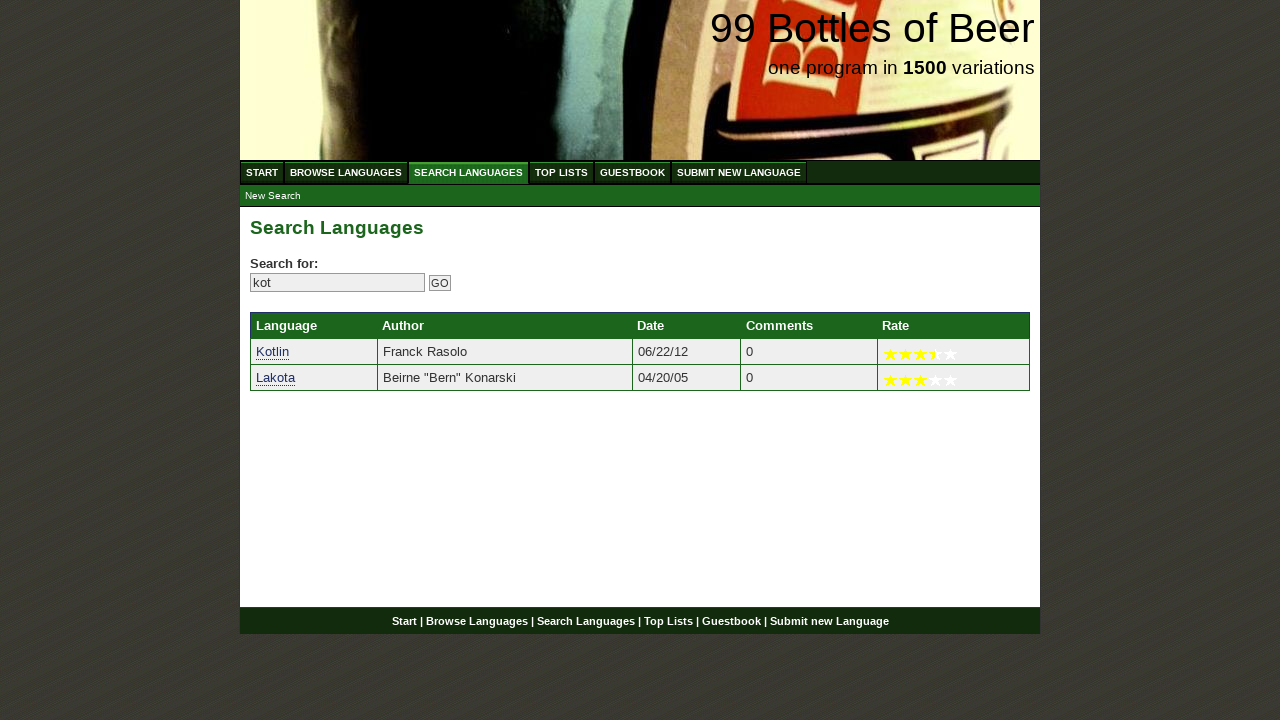

Verified result 'Kotlin' contains 'kot'
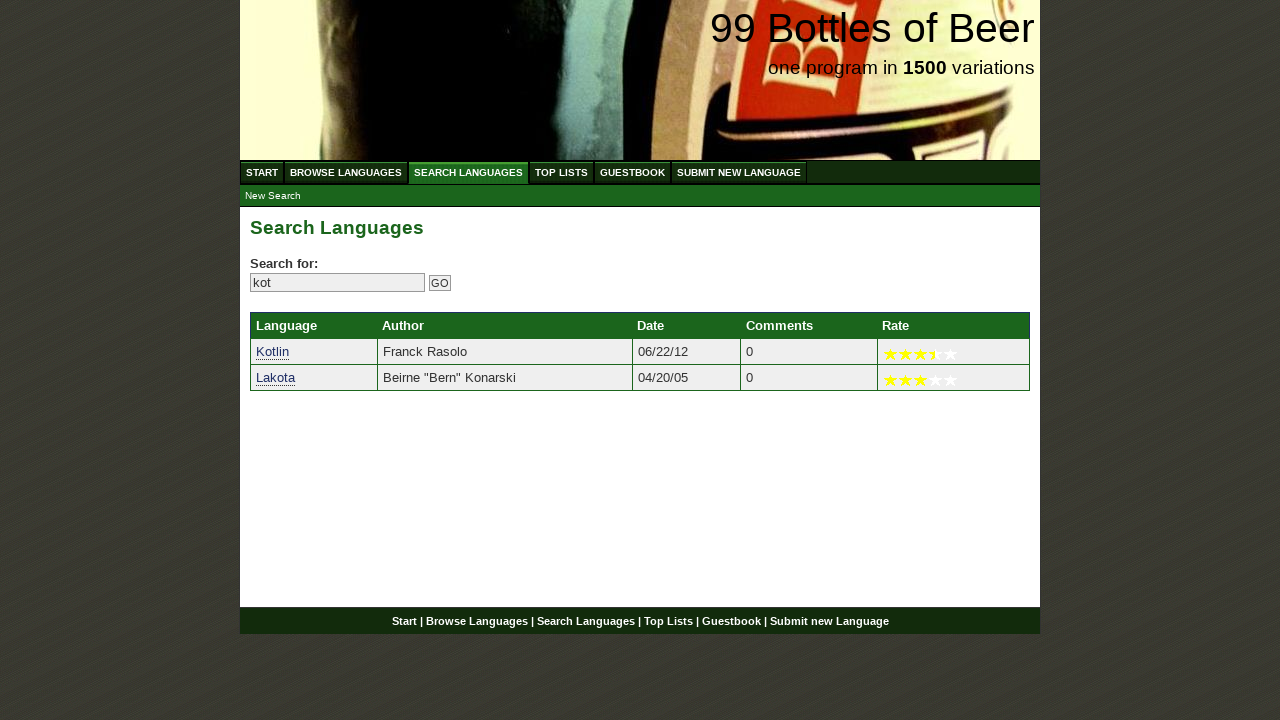

Verified result 'Lakota' contains 'kot'
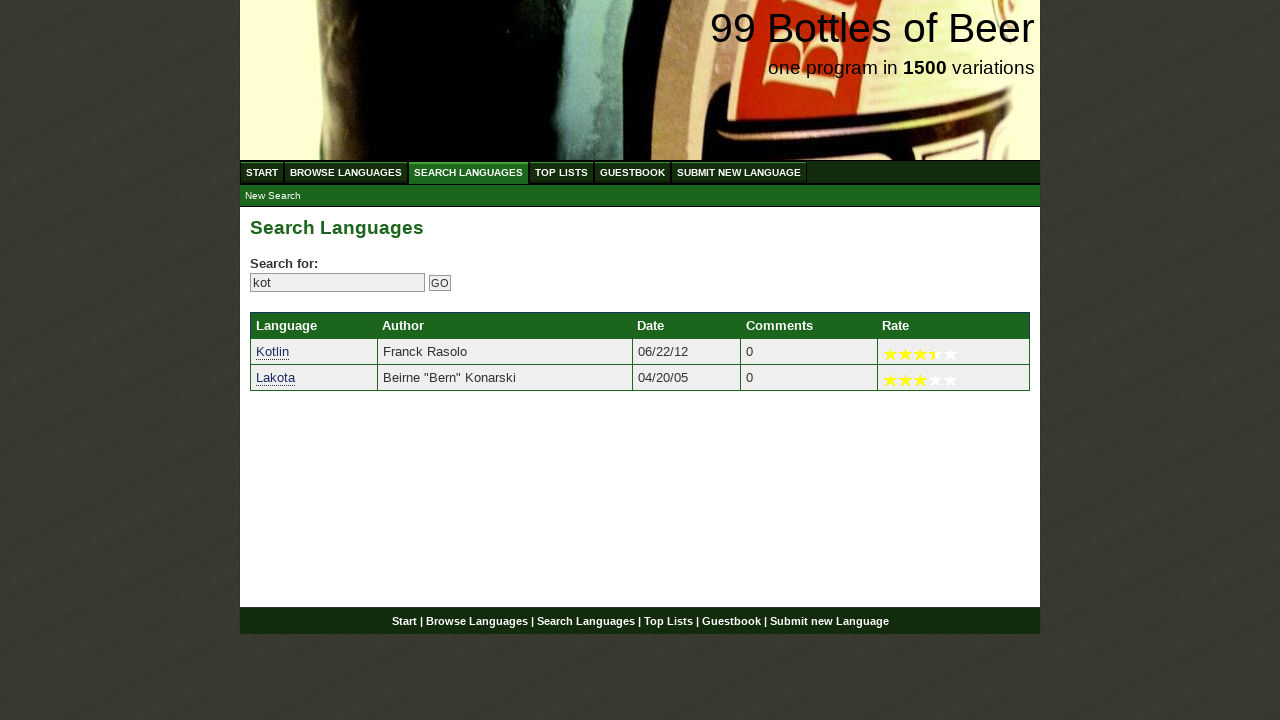

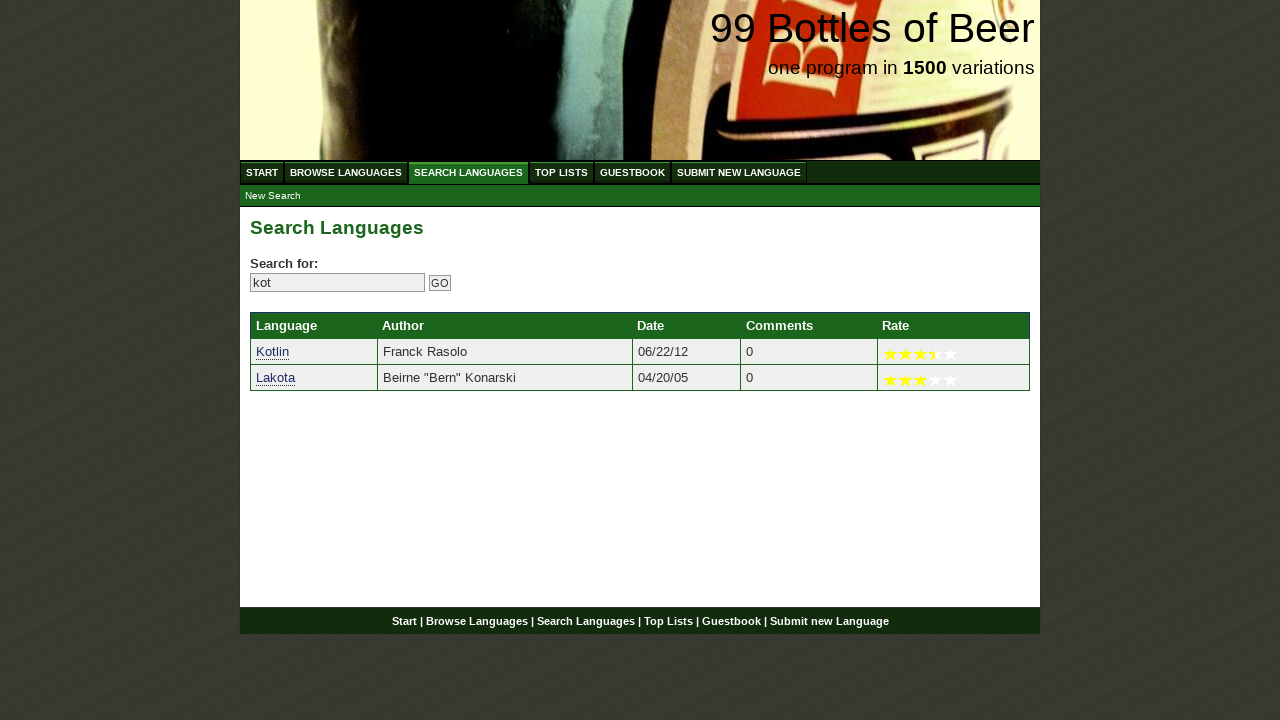